Tests CVC hint tooltip by hovering over the CVC hint toggle element

Starting URL: https://sandbox.cardpay.com/MI/cardpayment2.html?orderXml=PE9SREVSIFdBTExFVF9JRD0nODI5OScgT1JERVJfTlVNQkVSPSc0NTgyMTEnIEFNT1VOVD0nMjkxLjg2JyBDVVJSRU5DWT0nRVVSJyAgRU1BSUw9J2N1c3RvbWVyQGV4YW1wbGUuY29tJz4KPEFERFJFU1MgQ09VTlRSWT0nVVNBJyBTVEFURT0nTlknIFpJUD0nMTAwMDEnIENJVFk9J05ZJyBTVFJFRVQ9JzY3NyBTVFJFRVQnIFBIT05FPSc4NzY5OTA5MCcgVFlQRT0nQklMTElORycvPgo8L09SREVSPg==&sha512=998150a2b27484b776a1628bfe7505a9cb430f276dfa35b14315c1c8f03381a90490f6608f0dcff789273e05926cd782e1bb941418a9673f43c47595aa7b8b0d

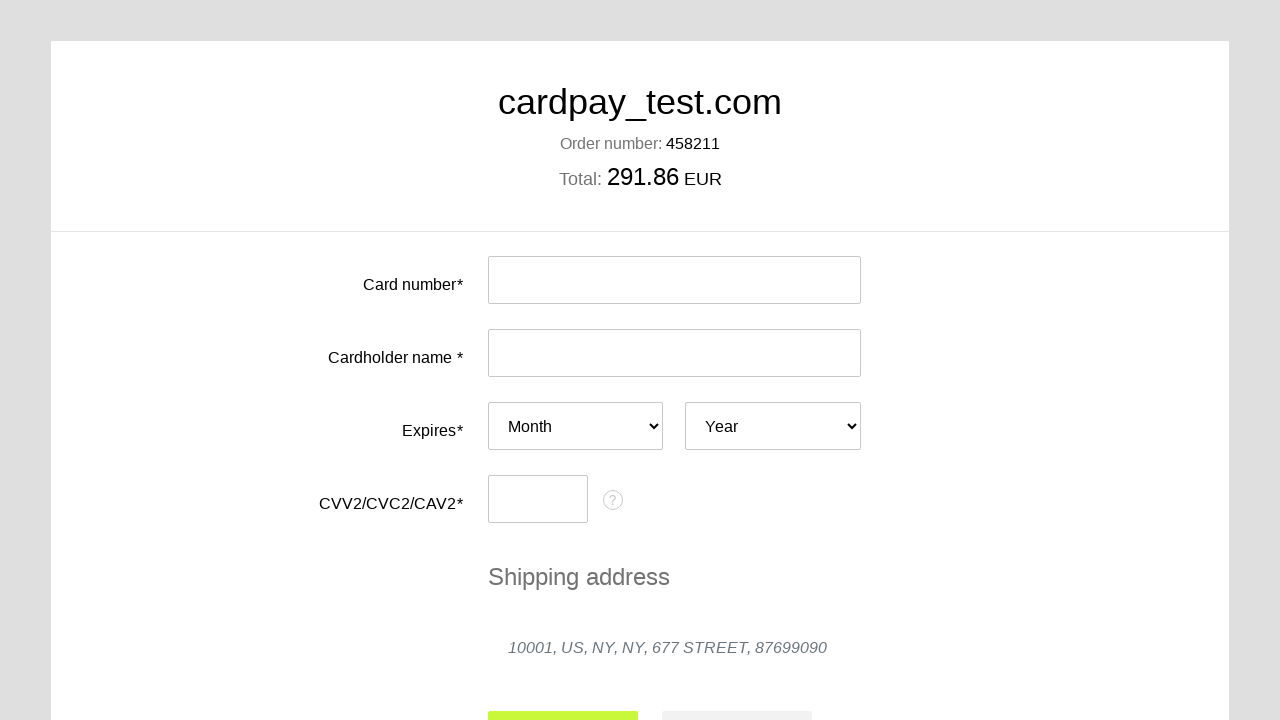

Hovered over CVC hint toggle element at (613, 500) on #cvc-hint-toggle
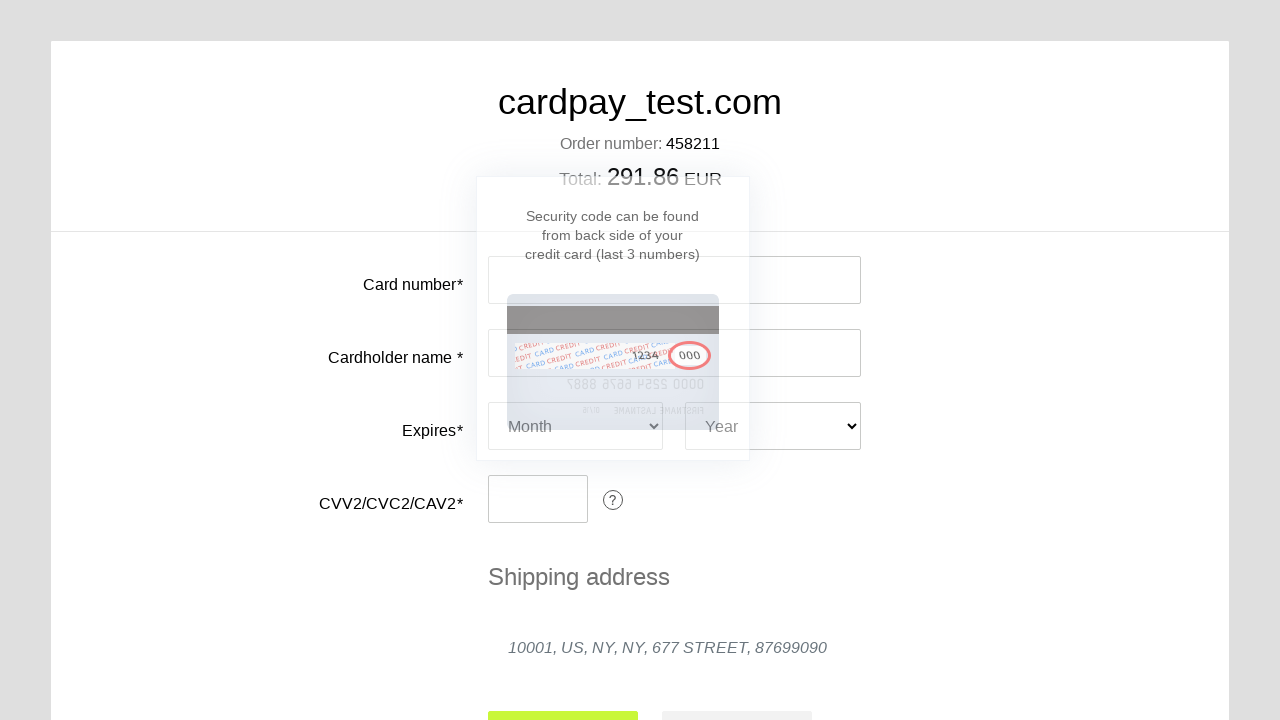

Waited 500ms for CVC hint tooltip to appear
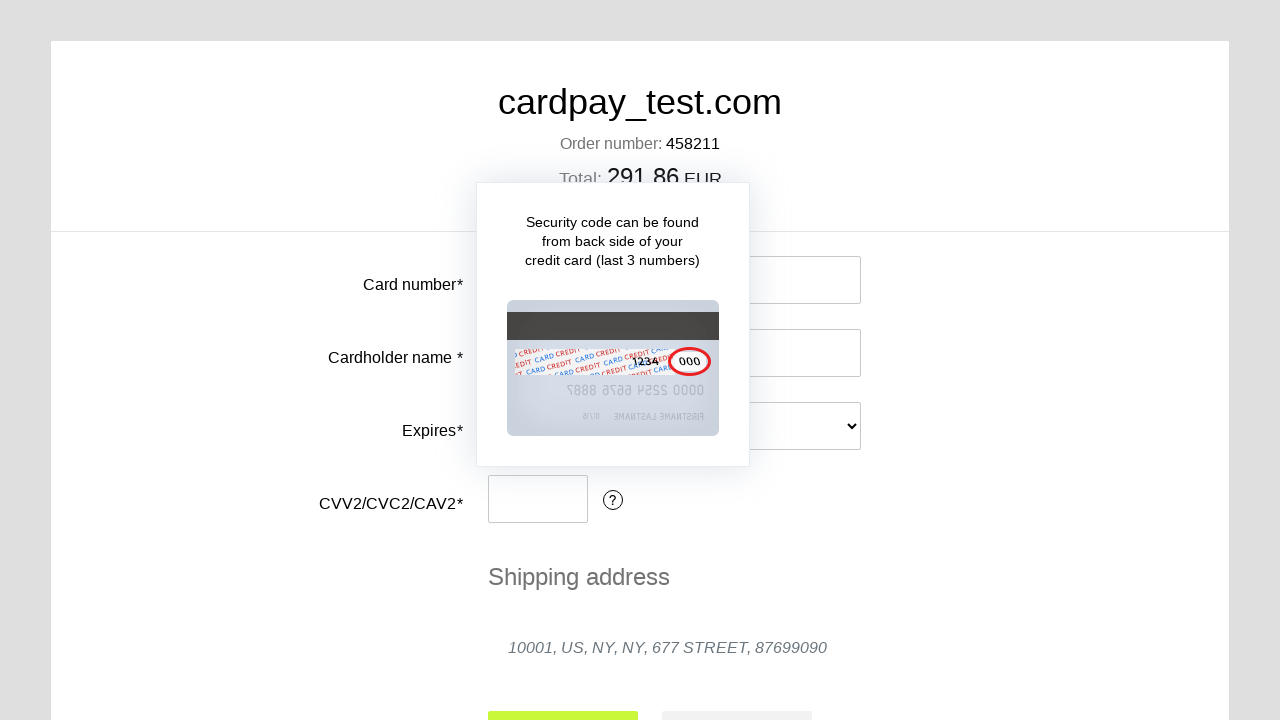

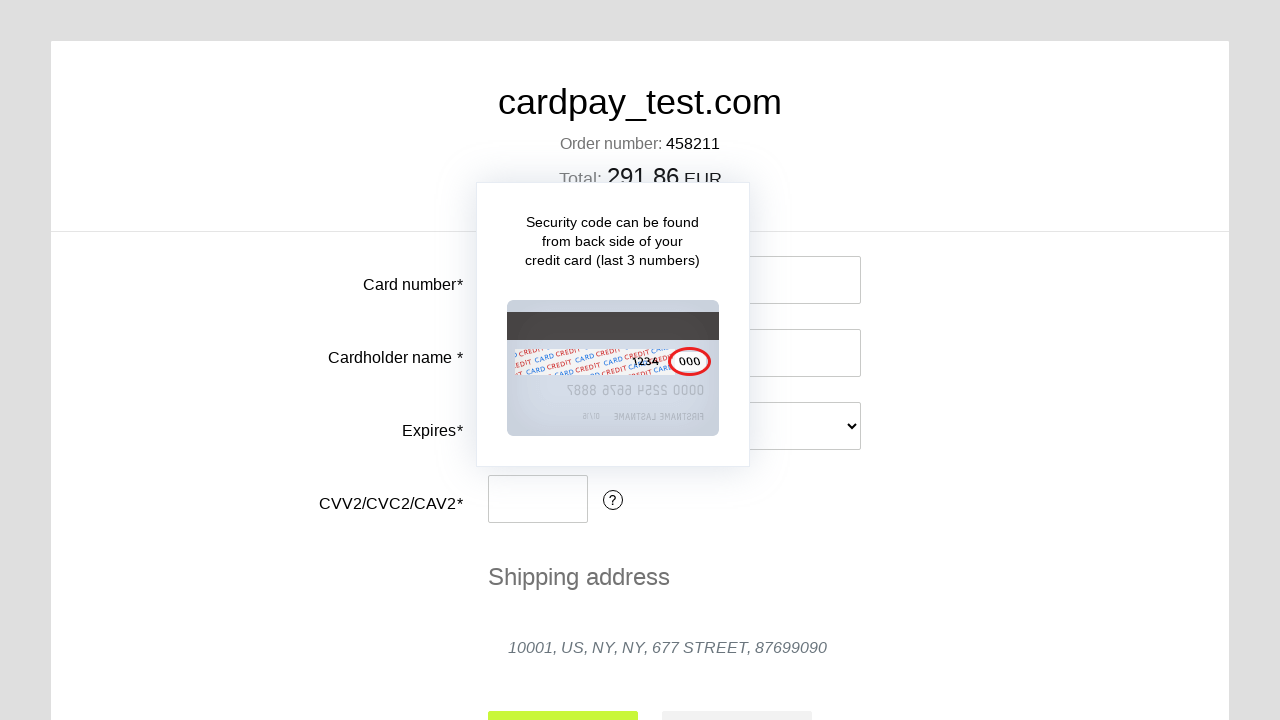